Tests the search functionality by searching for "pandas" and verifying results

Starting URL: https://www.python.org

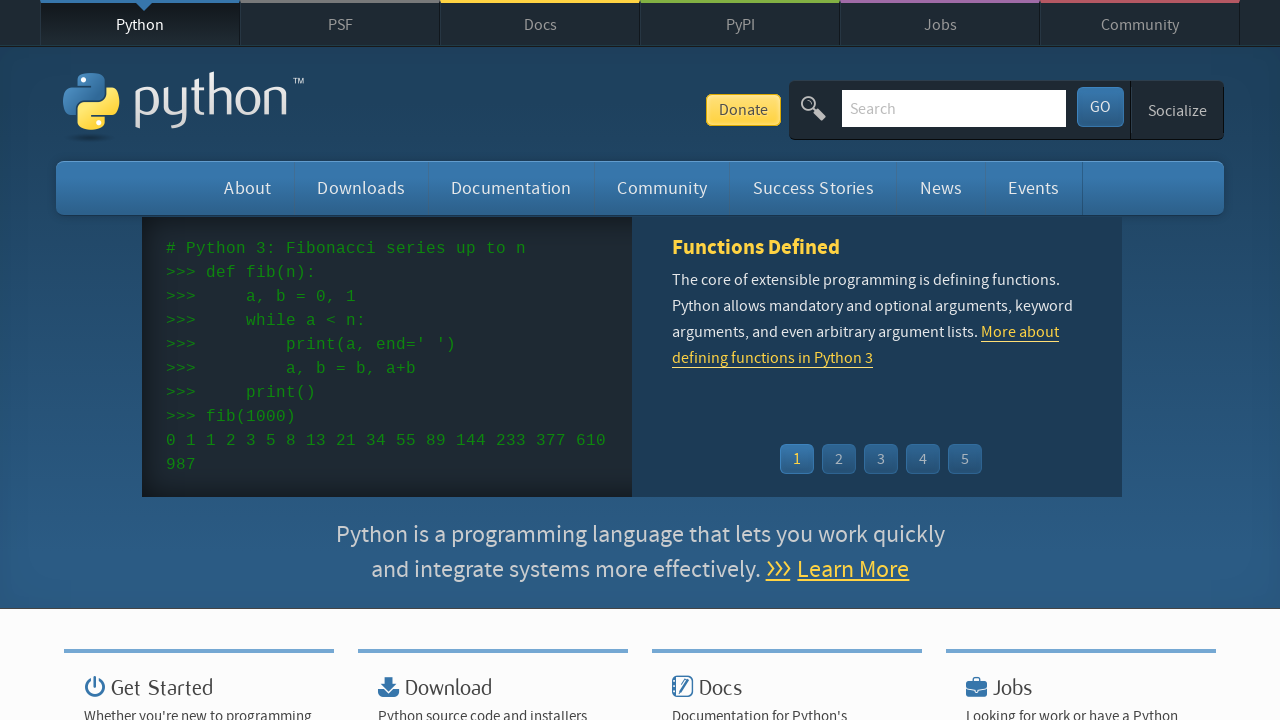

Filled search bar with 'pandas' on input[name='q']
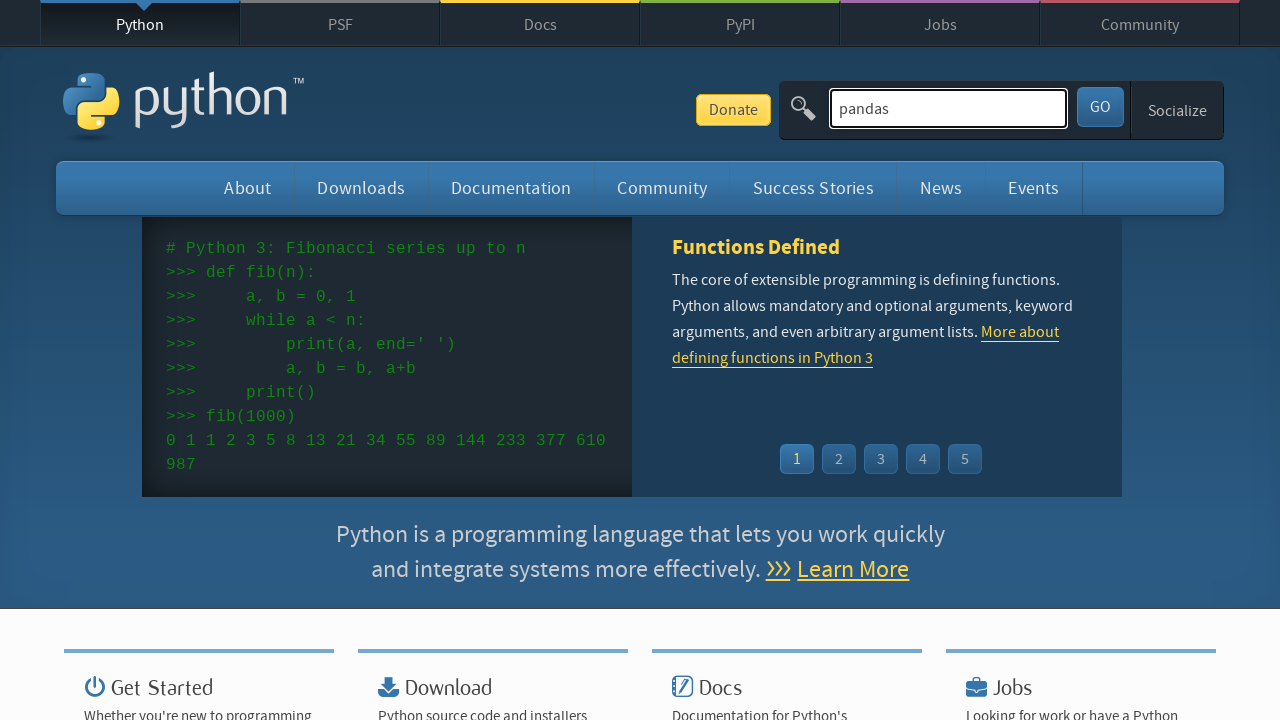

Pressed Enter to submit search for 'pandas' on input[name='q']
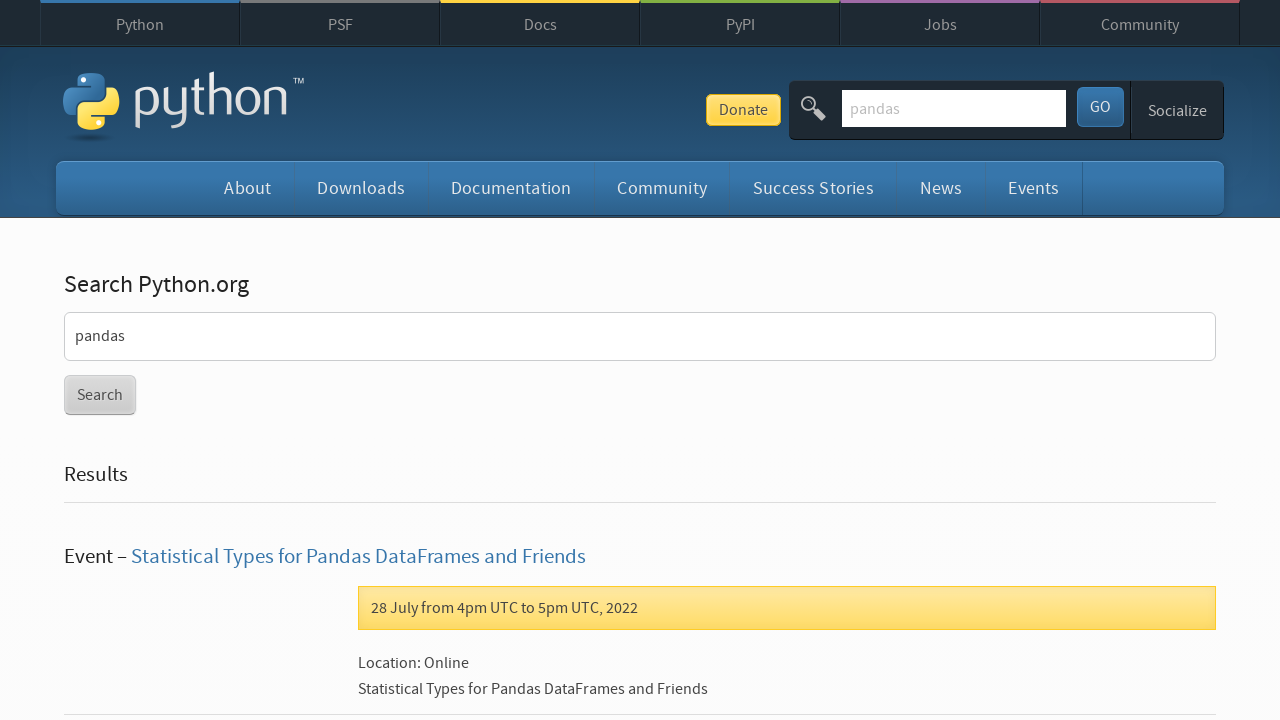

Waited for network idle after search submission
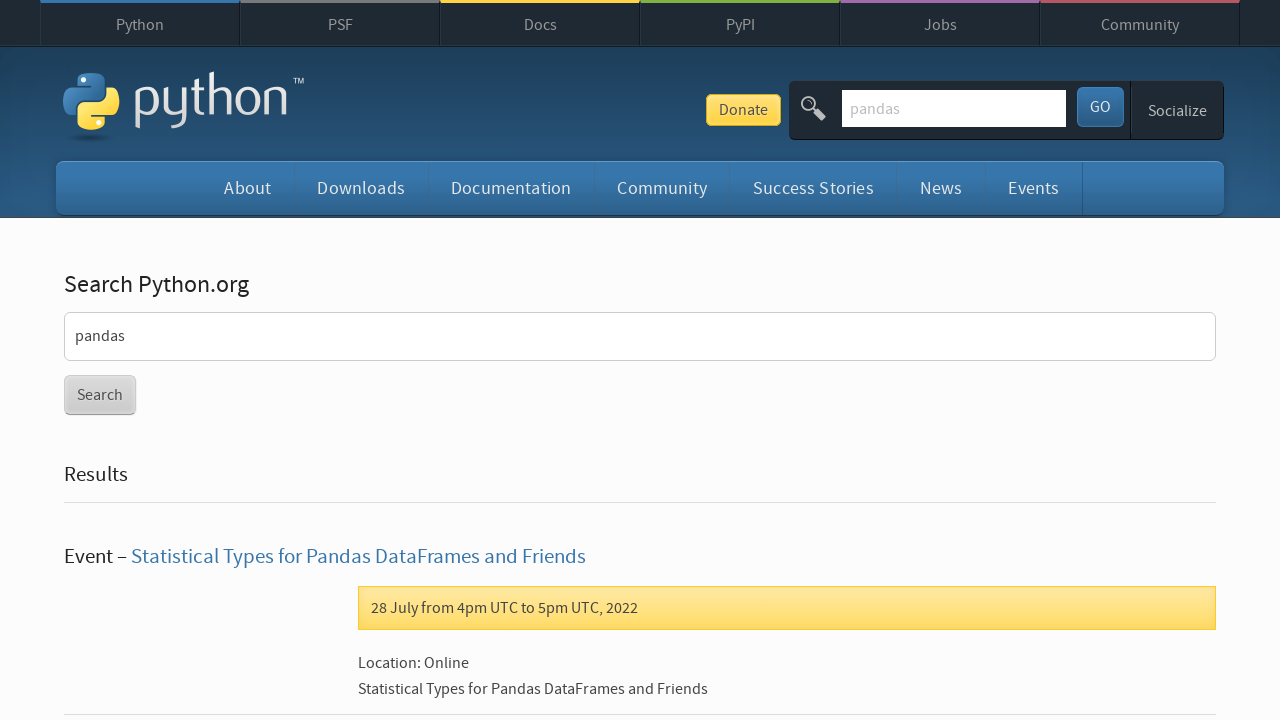

Verified 'pandas' appears in search results
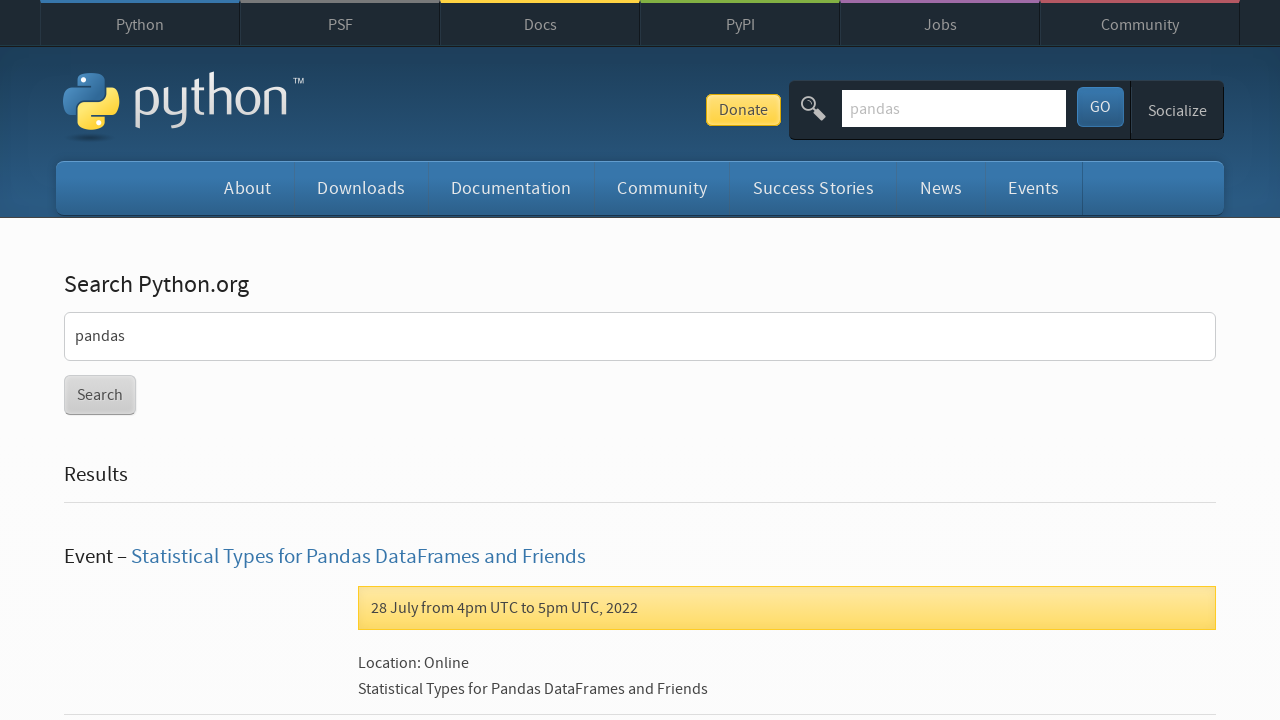

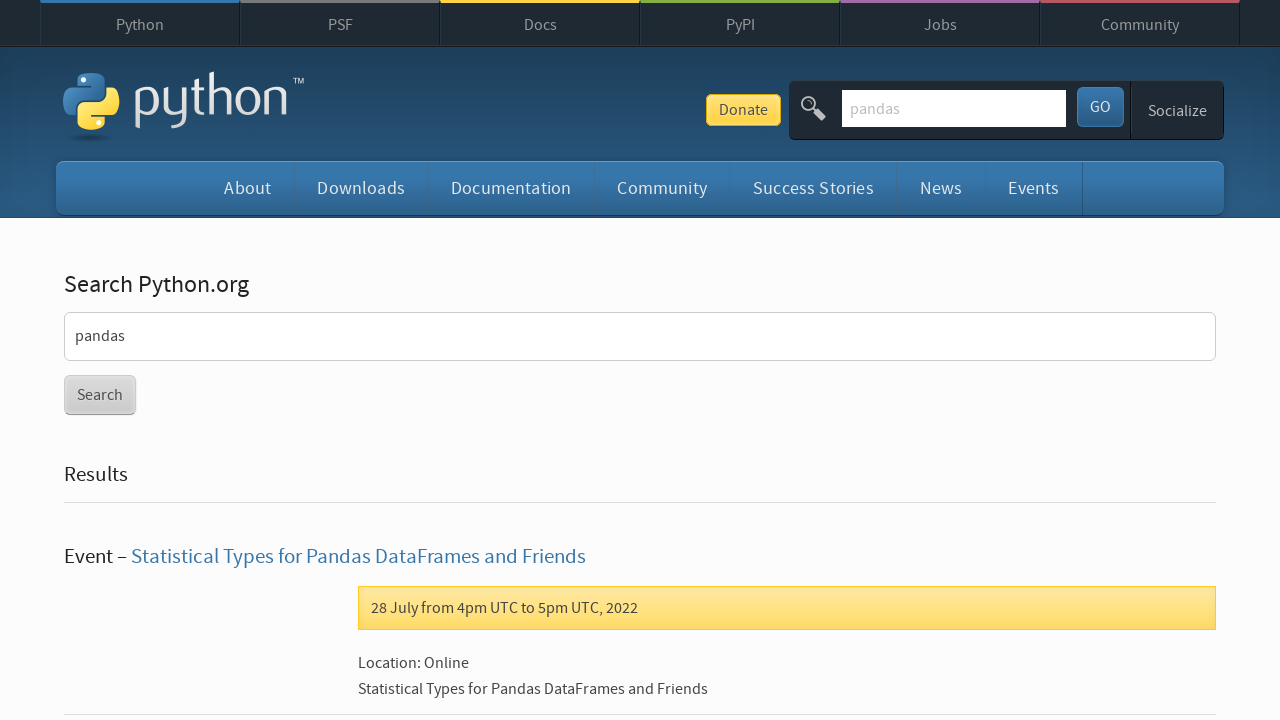